Completes the test by printing a success message

Starting URL: https://app-demo.qlub.cloud/qr/br/tuna-test/12/_/_/b762e1ae29

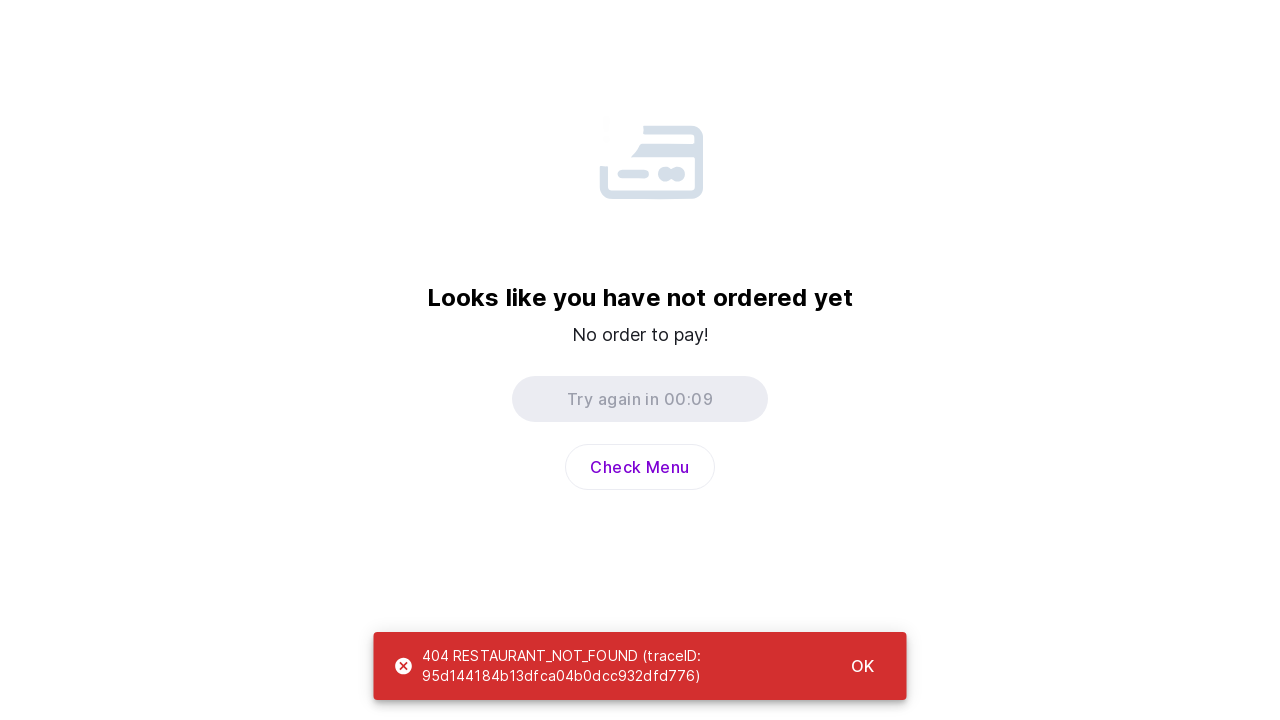

Test completed successfully
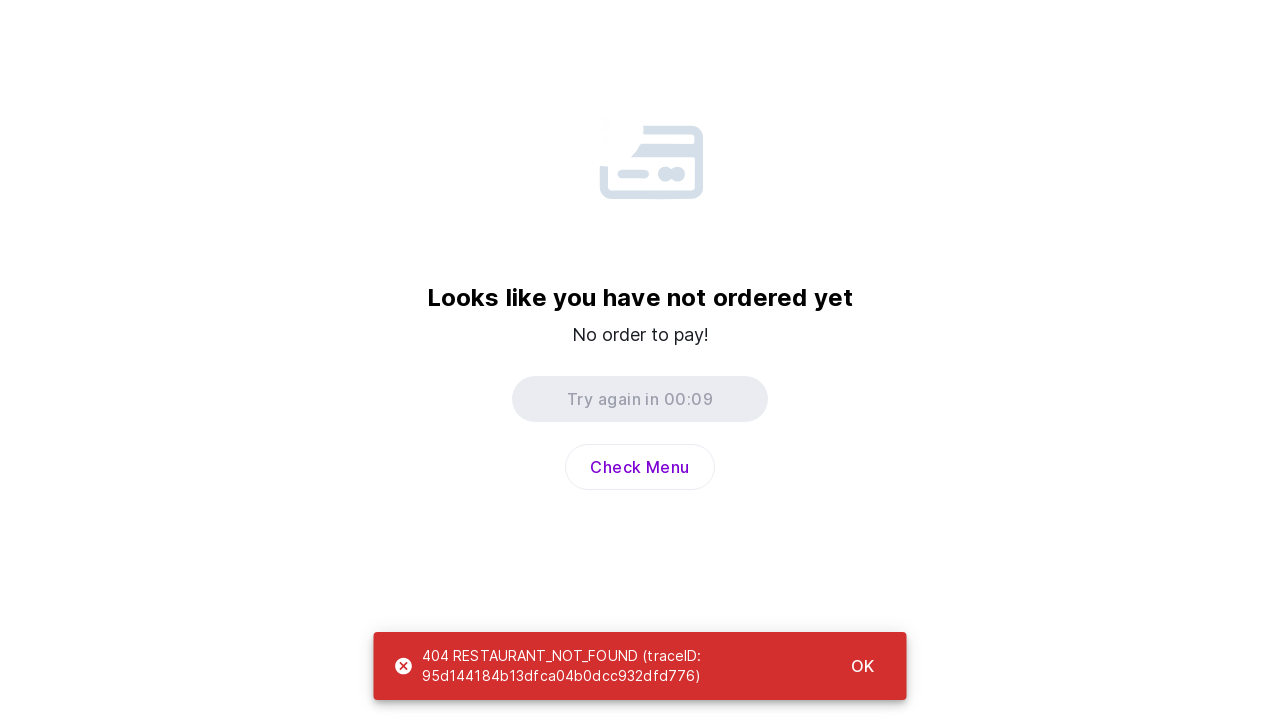

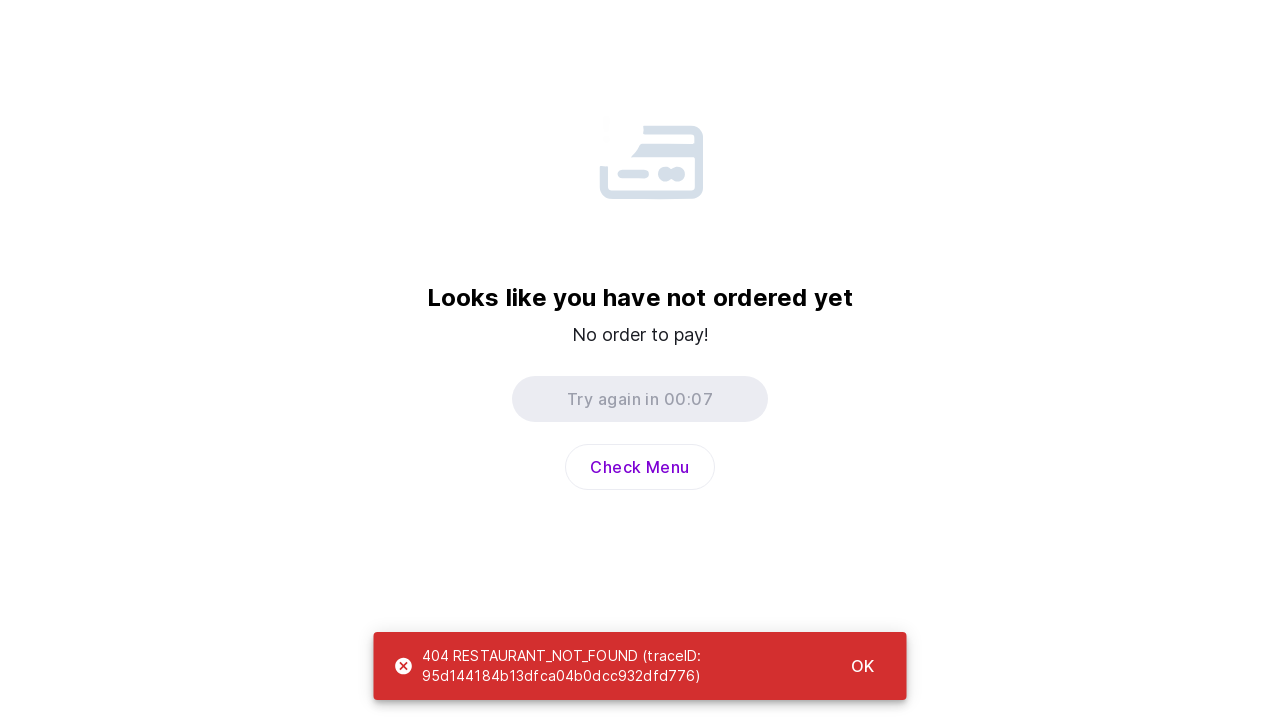